Tests single select dropdown functionality by selecting 'Python' from a language dropdown and verifying the selection result

Starting URL: https://www.qa-practice.com/elements/select/single_select

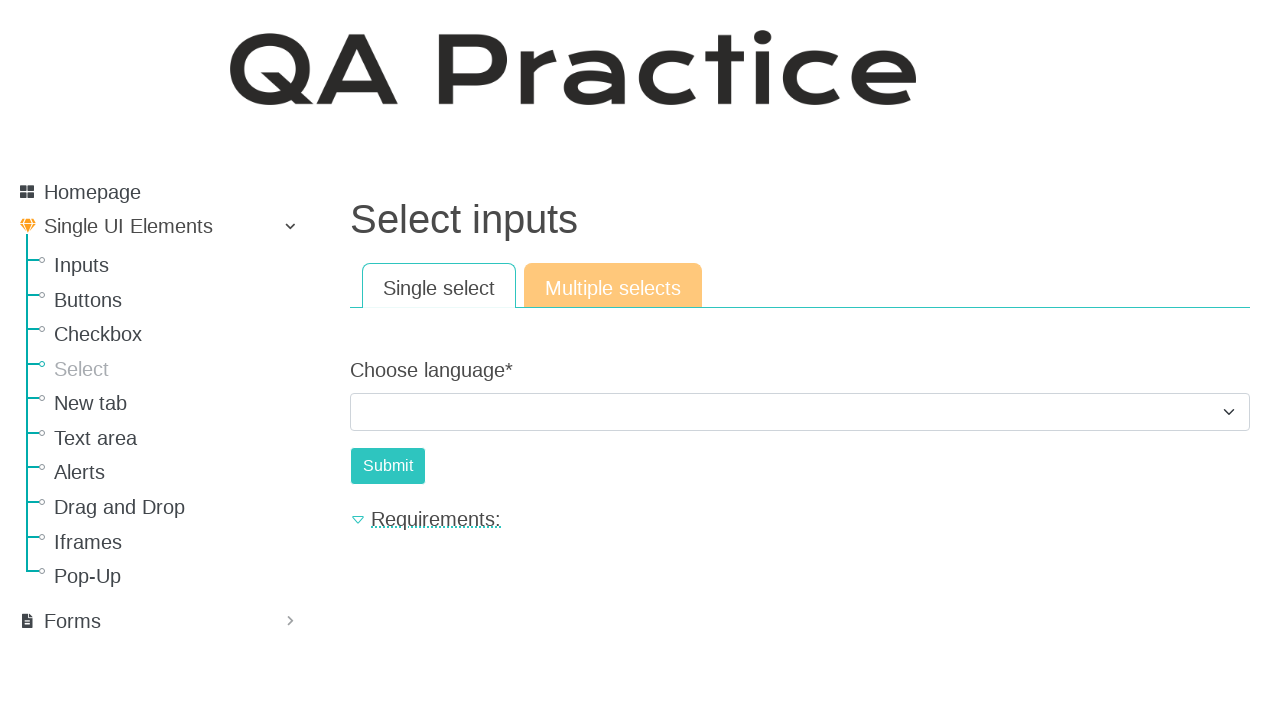

Selected 'Python' from the language dropdown on #id_choose_language
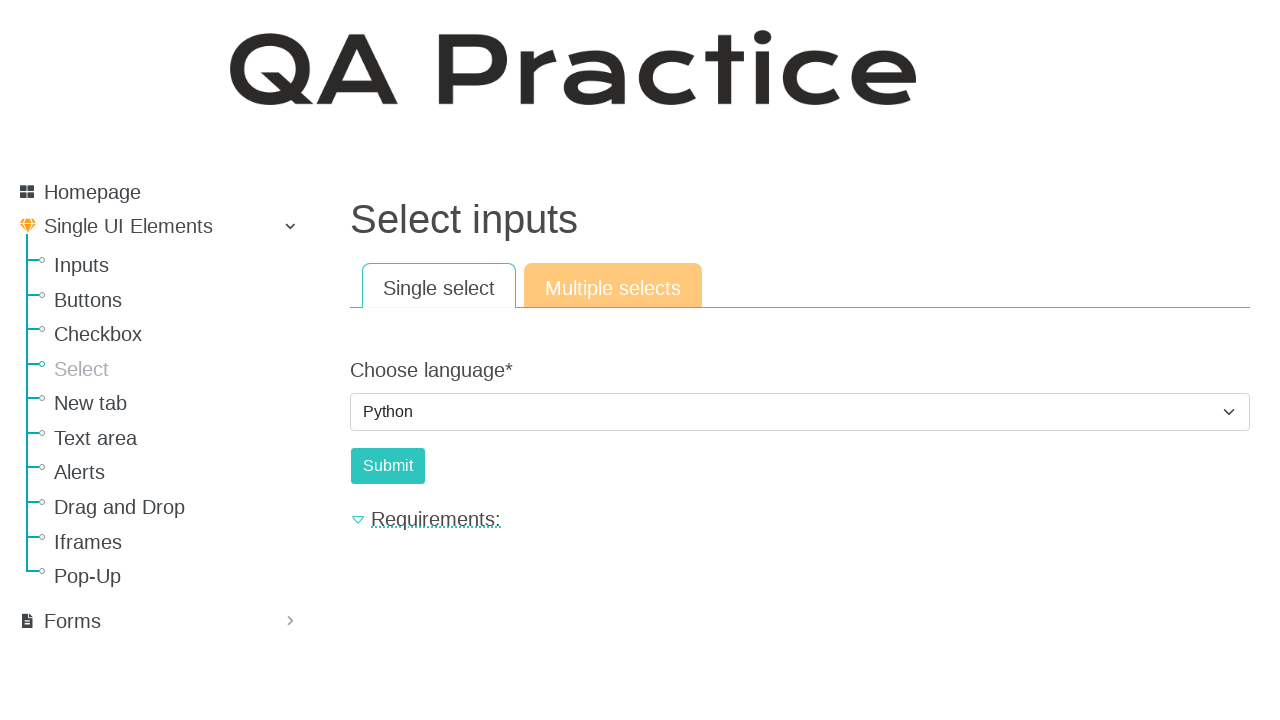

Clicked submit button to confirm selection at (388, 466) on #submit-id-submit
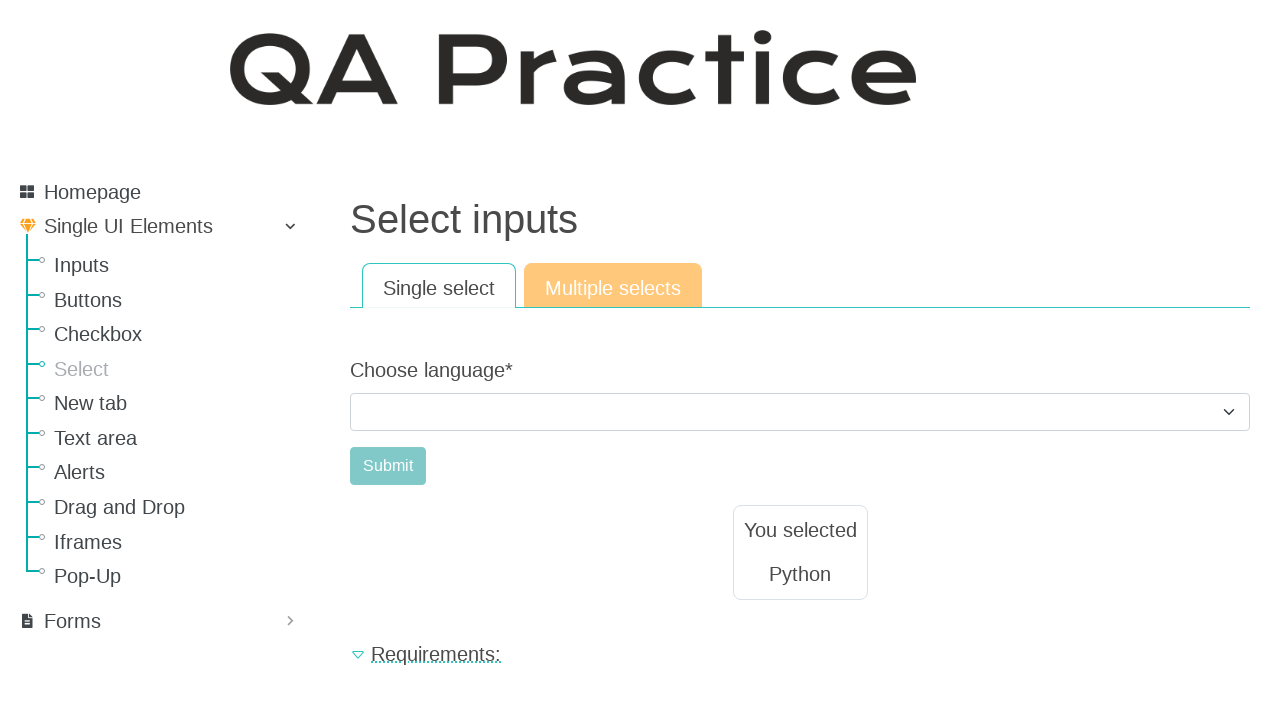

Result text element loaded, verifying Python selection
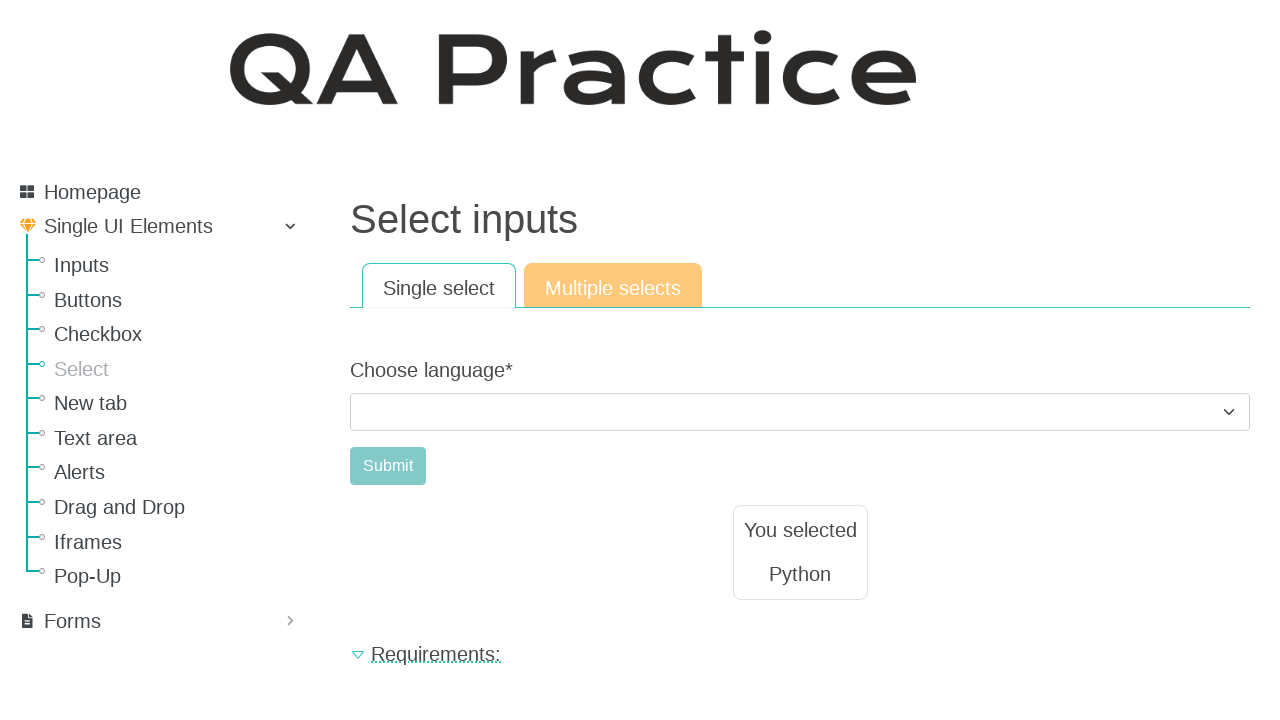

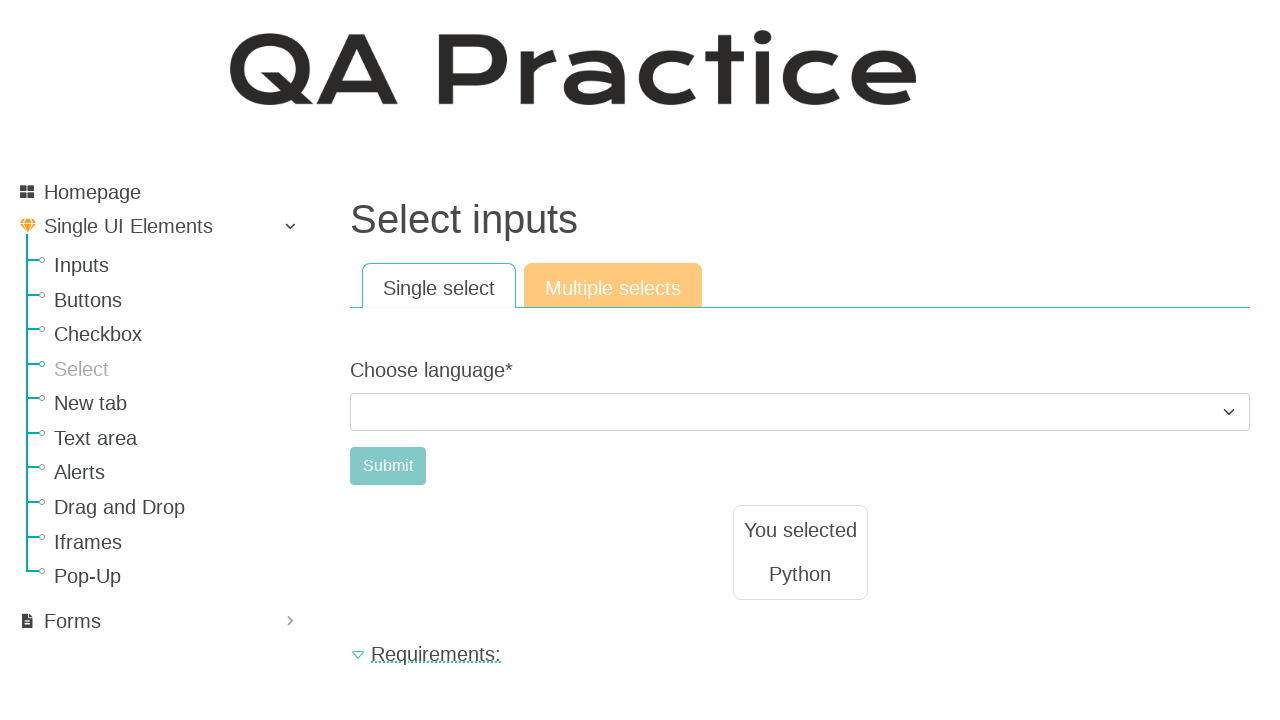